Tests basic browser automation on Bilibili homepage by typing a search query in the search box, clicking the search button, and scrolling down the page.

Starting URL: https://www.bilibili.com

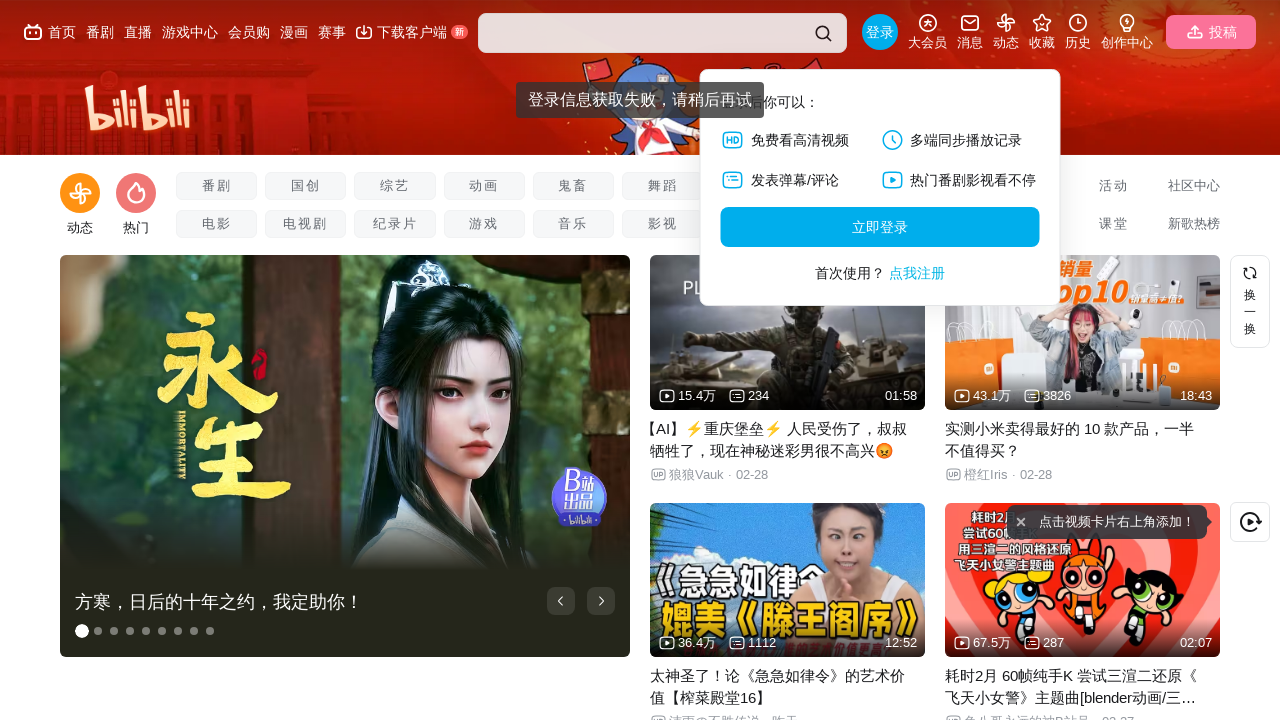

Waited for page to load (networkidle)
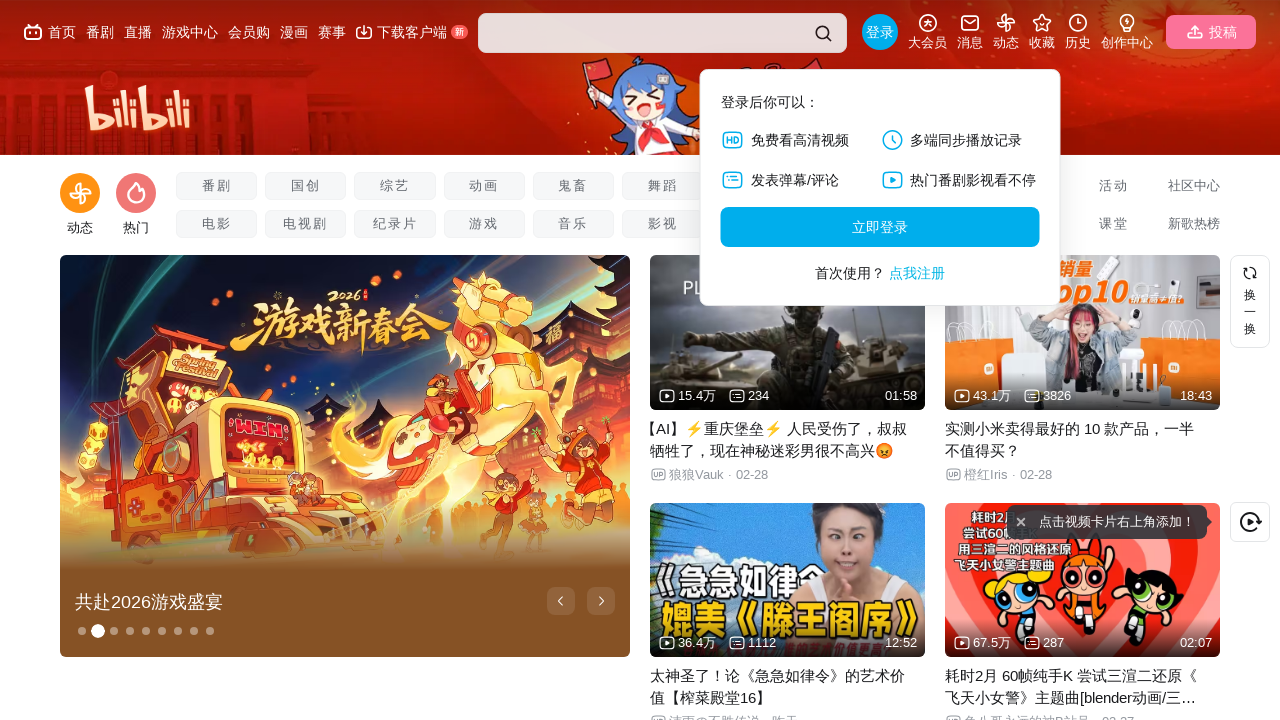

Clicked on search box at (708, 32)
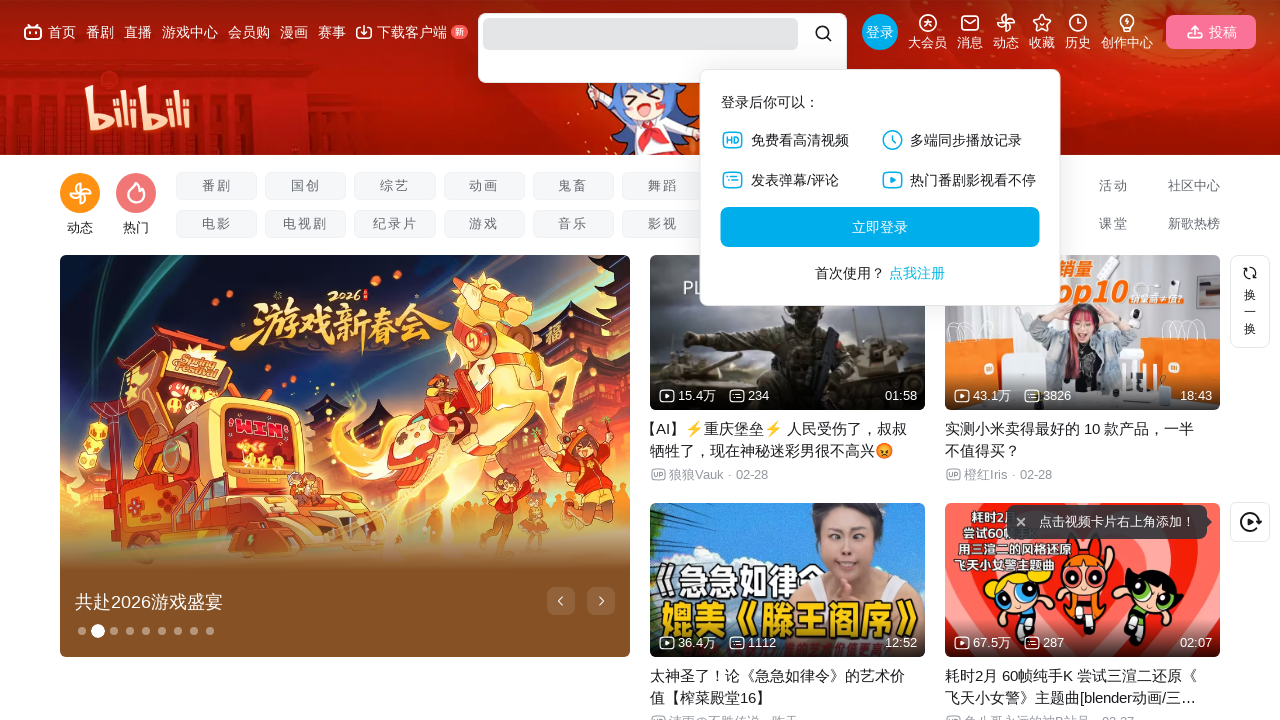

Typed search query '洛天依演唱会'
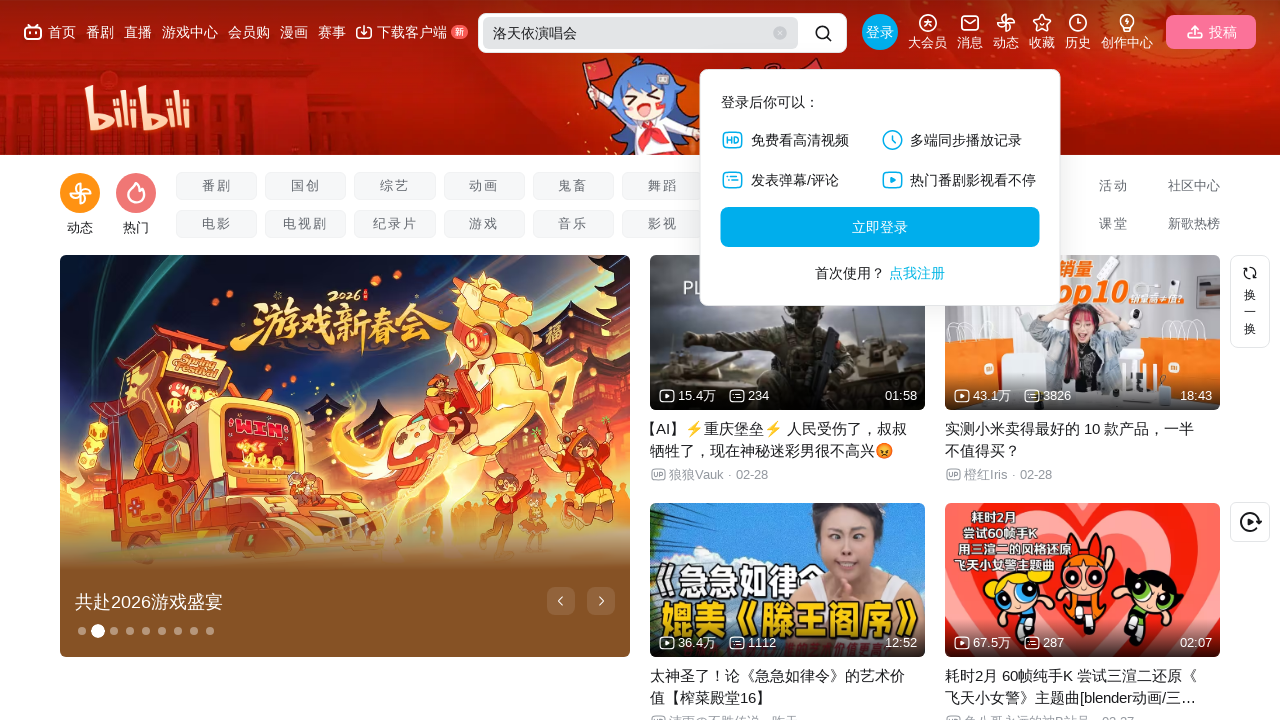

Waited for autocomplete suggestions to load
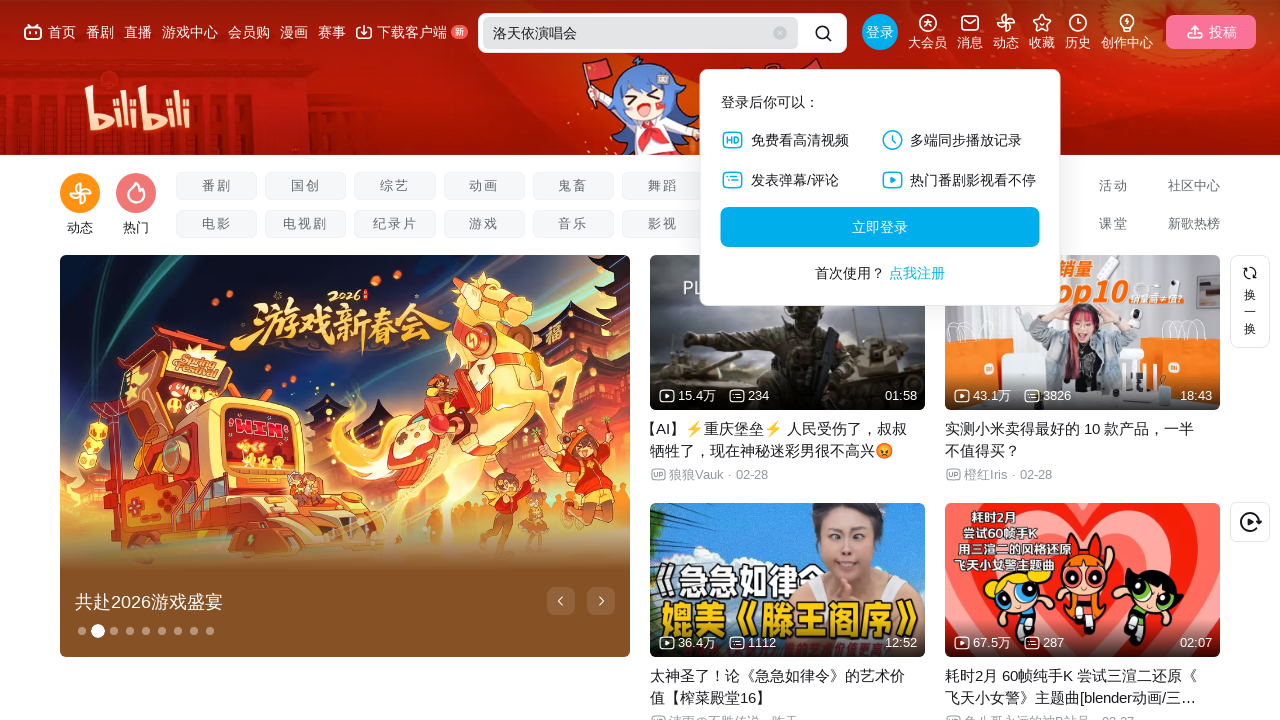

Clicked search button at (812, 32)
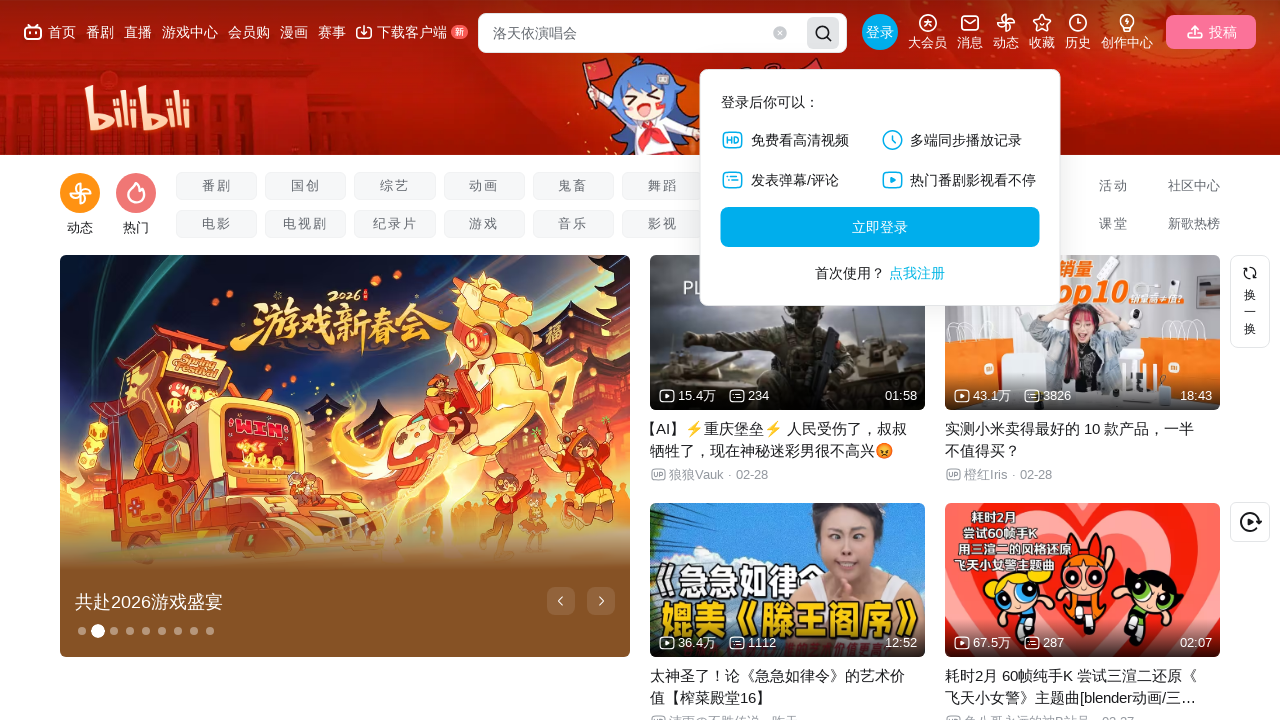

Waited for search results page to load (networkidle)
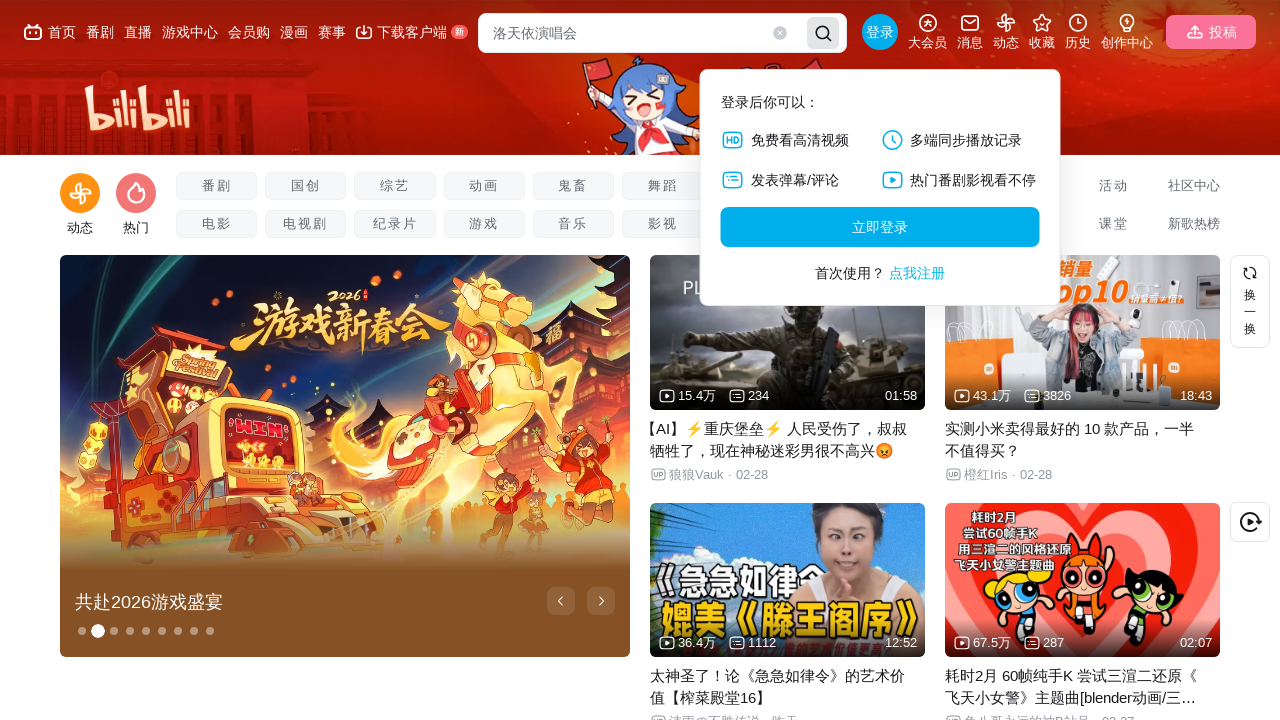

Scrolled down the page
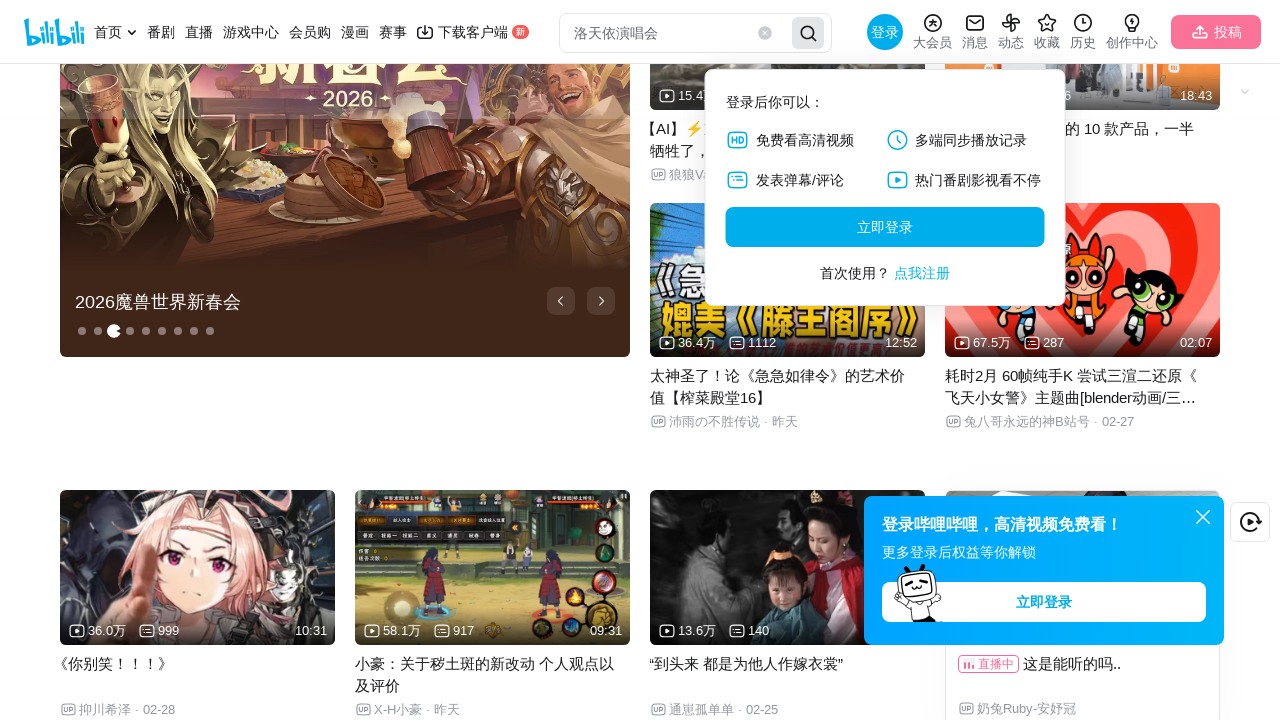

Waited to observe scroll effect
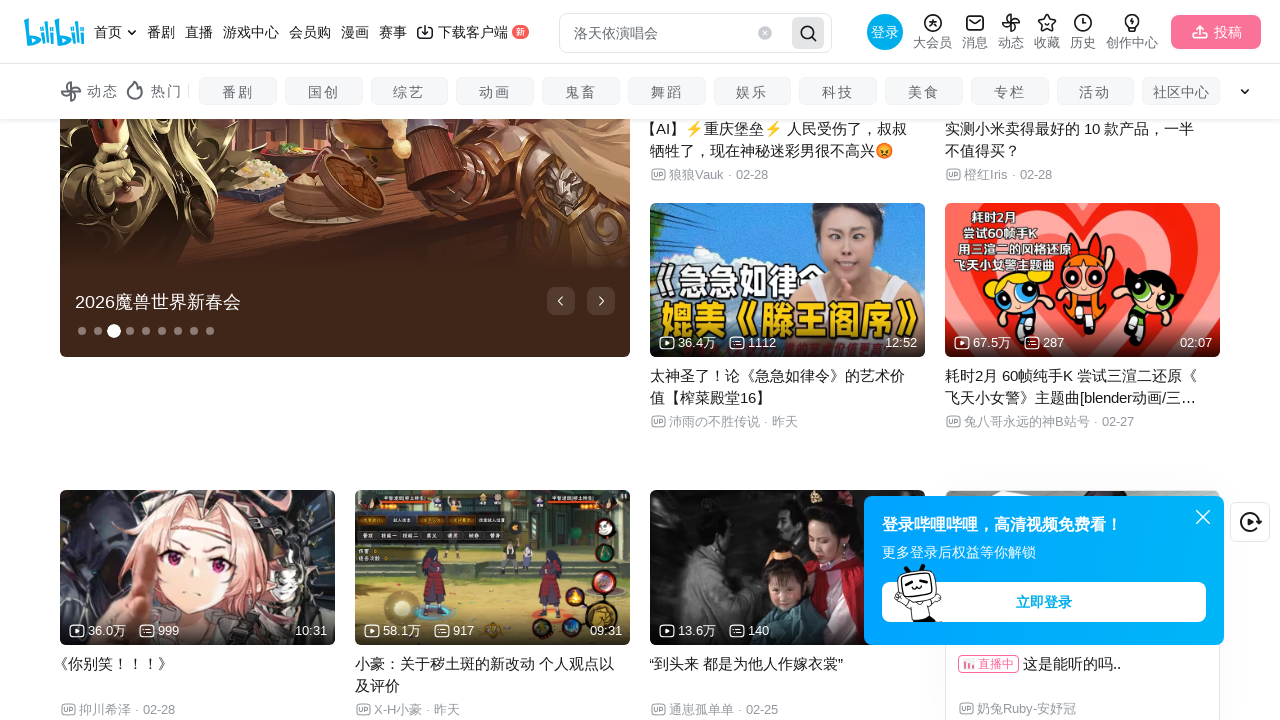

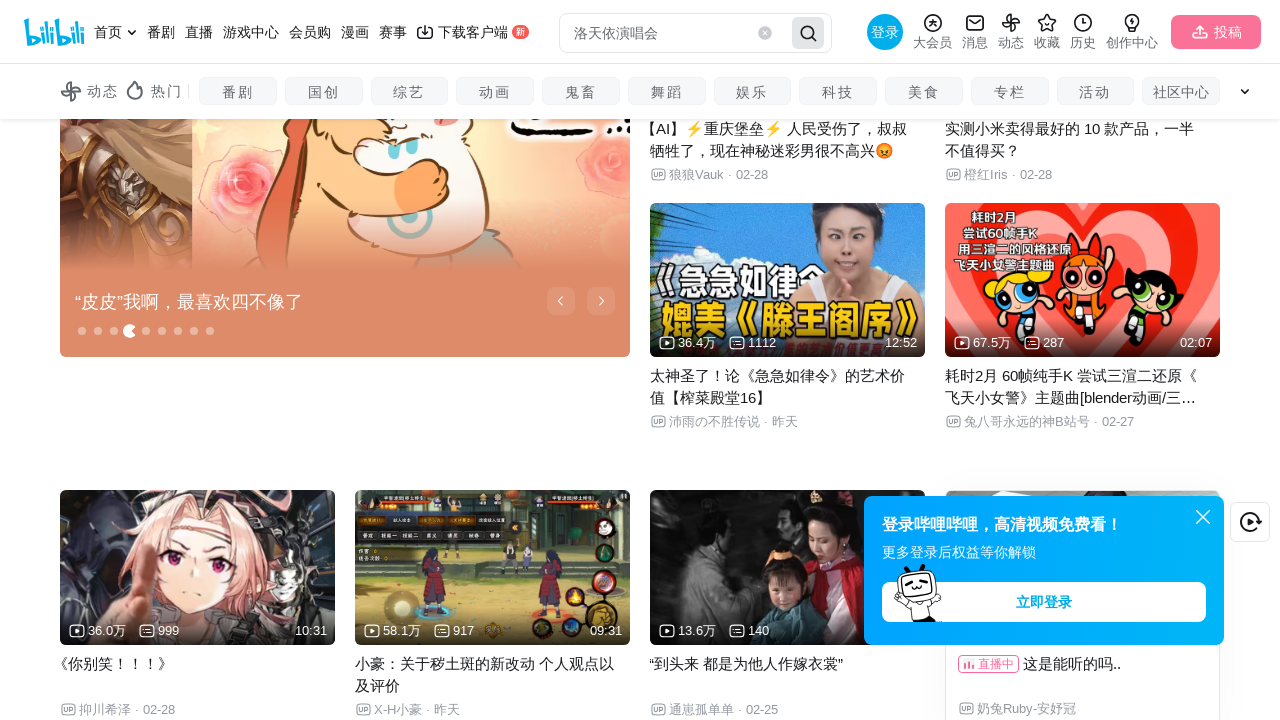